Tests the search menu functionality by clicking on the search icon twice and verifying it remains displayed on the Advantage Online Shopping website.

Starting URL: https://advantageonlineshopping.com/

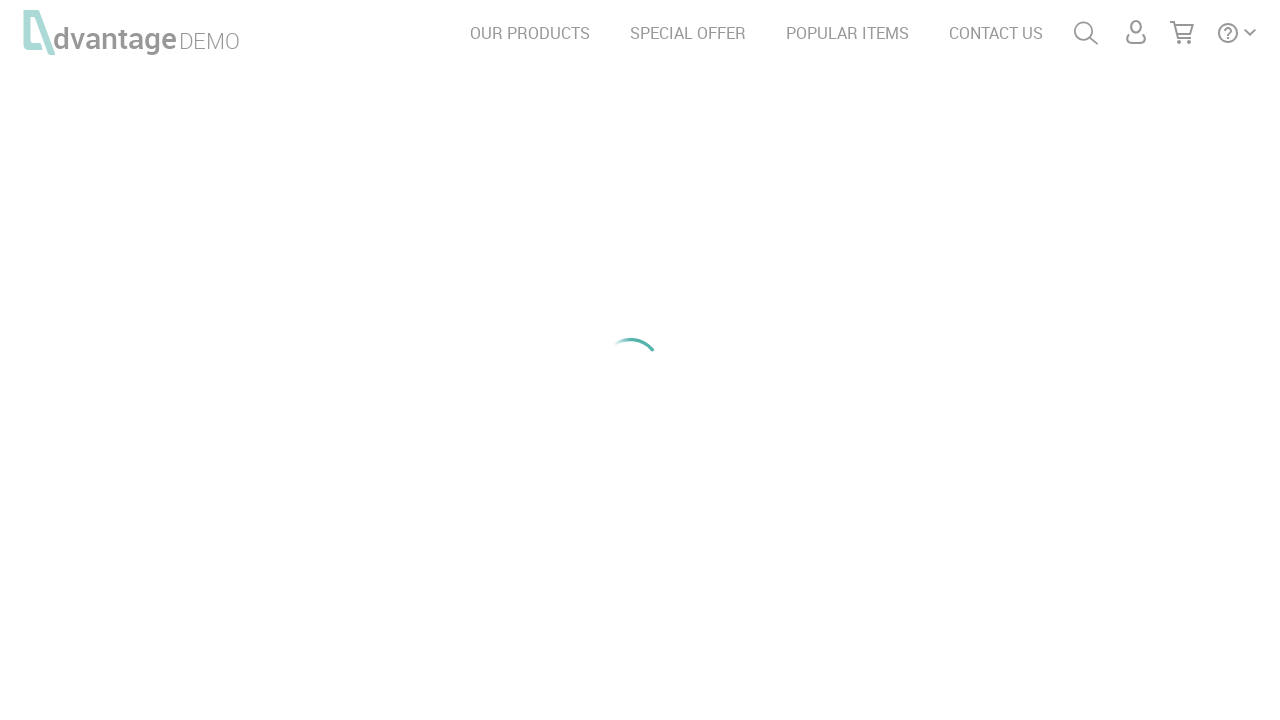

Waited for search icon (#menuSearch) to be present in DOM
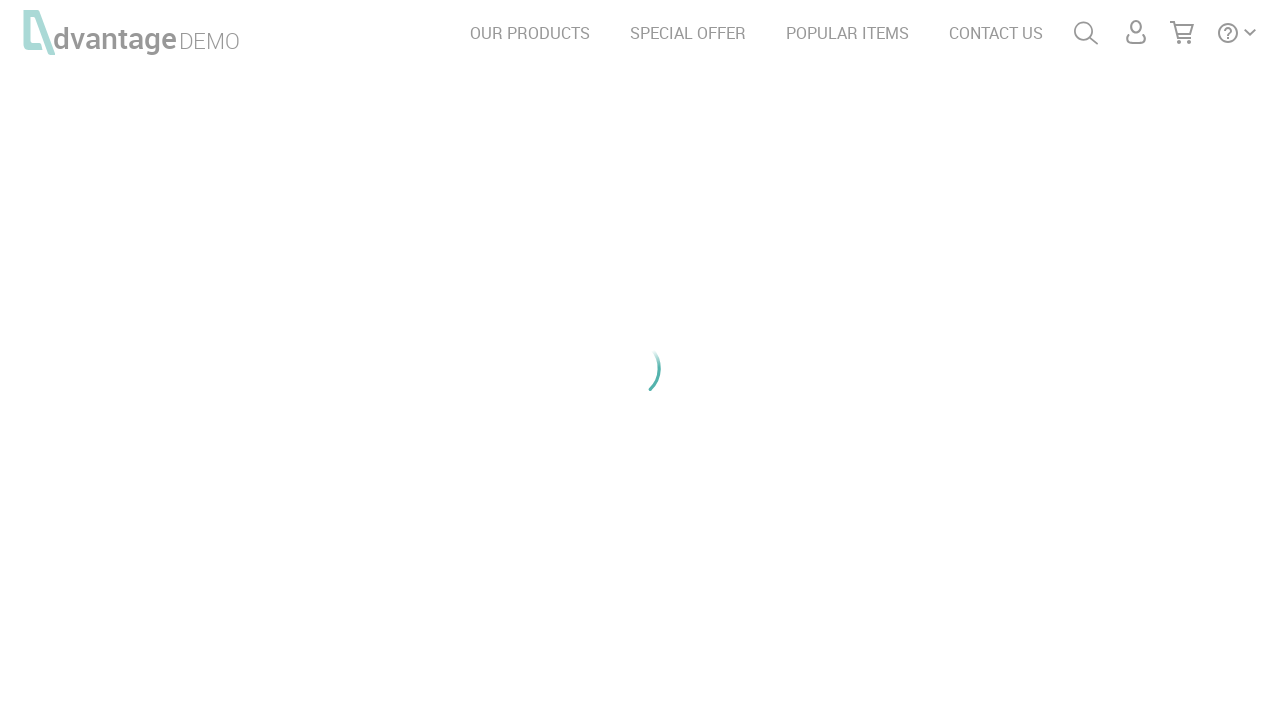

Clicked search icon to open search menu at (1086, 33) on #menuSearch
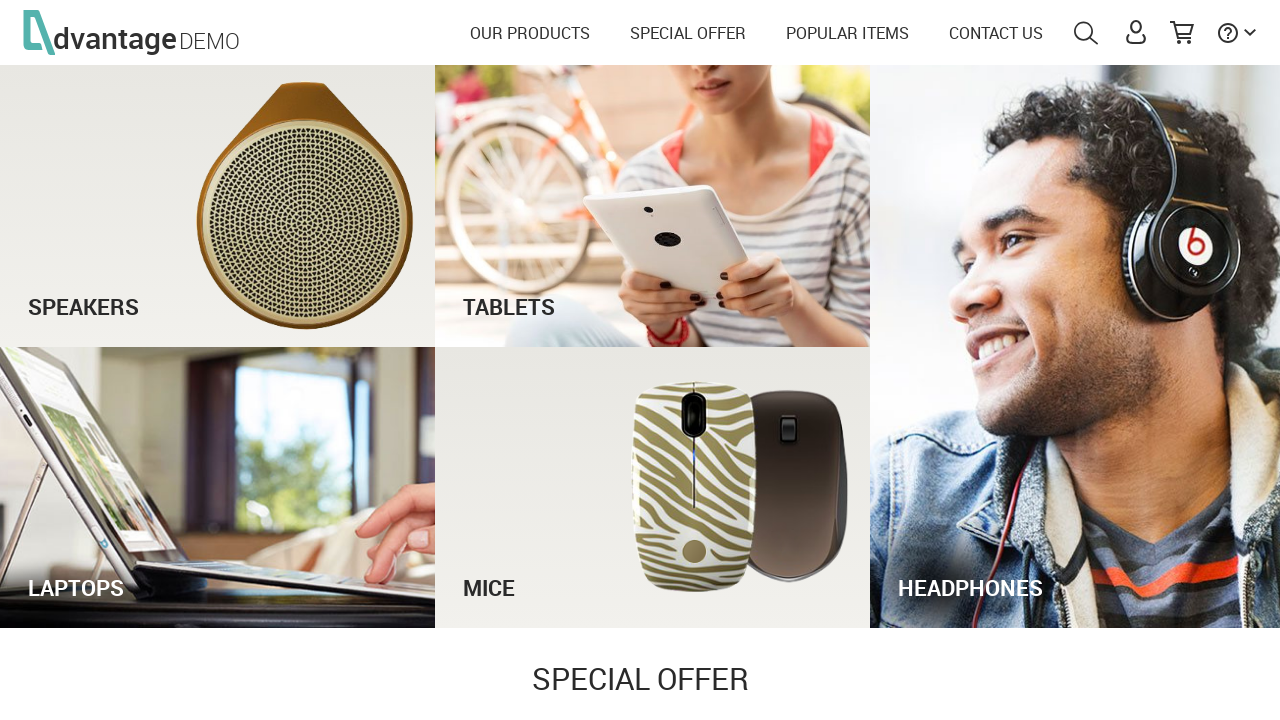

Waited 2 seconds for search menu to open
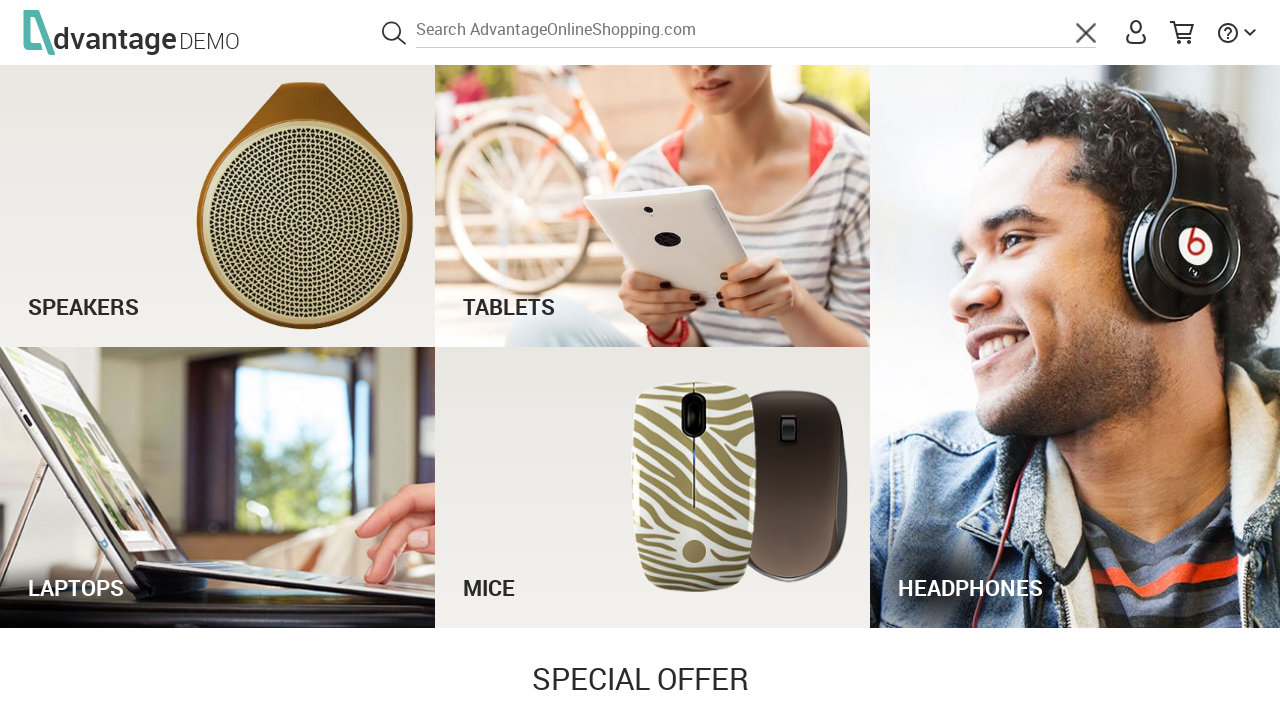

Verified search icon is visible after first click
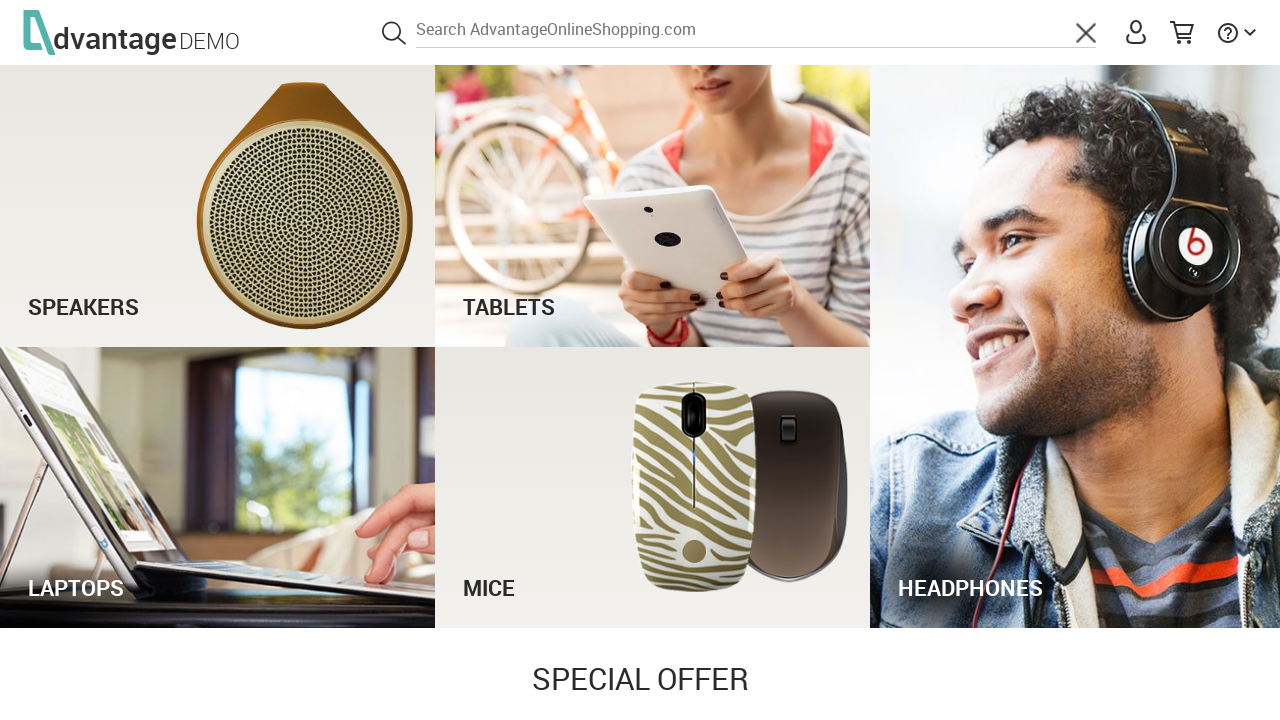

Clicked search icon second time at (394, 33) on #menuSearch
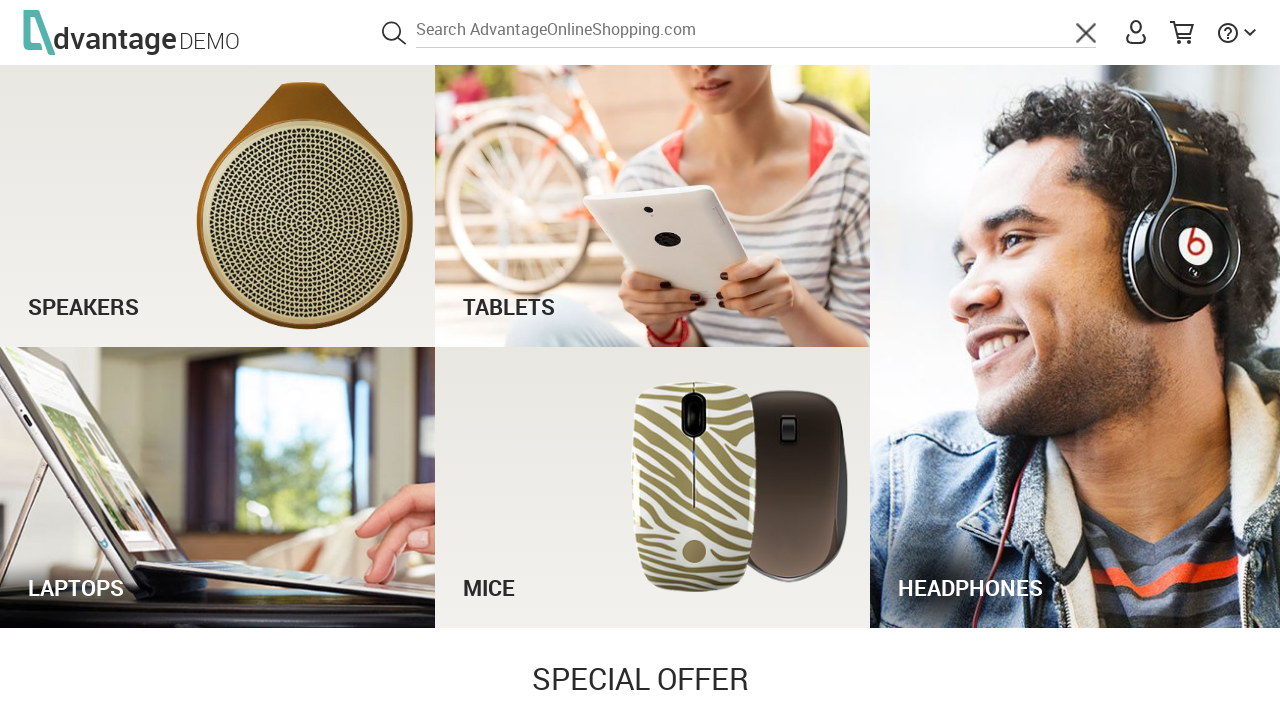

Waited 2 seconds for search menu to respond to second click
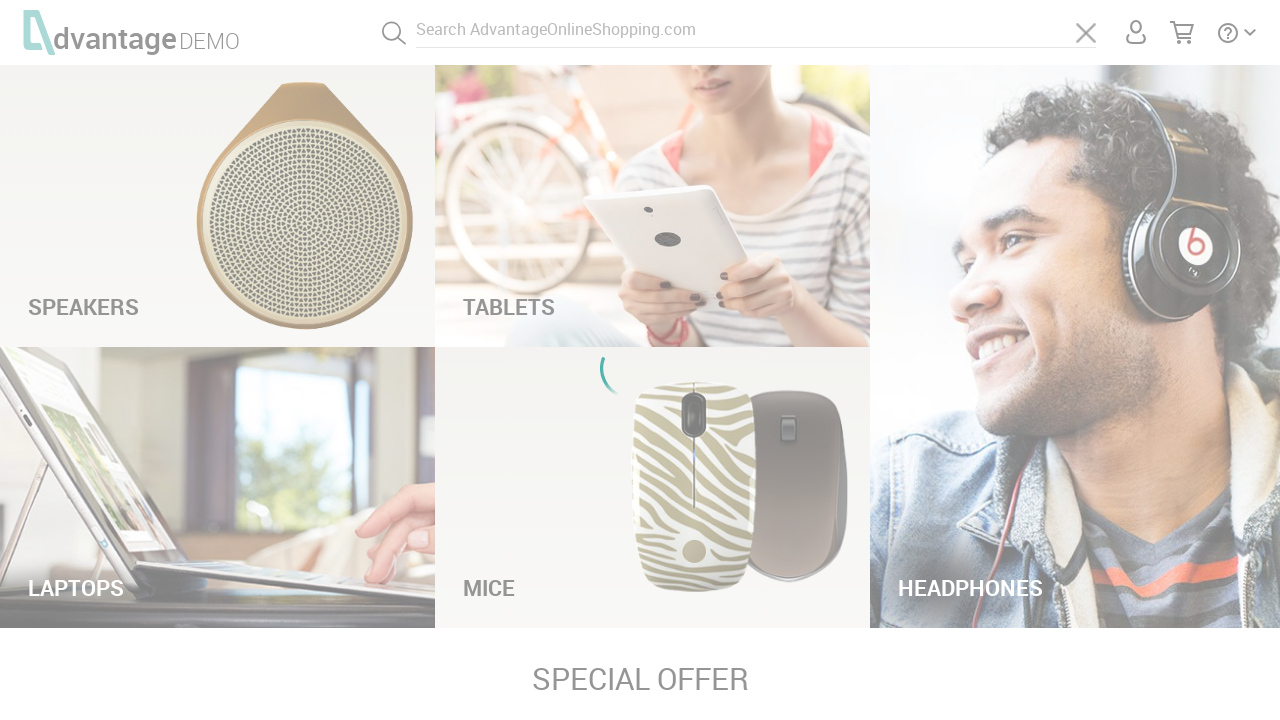

Verified search icon remains visible after second click
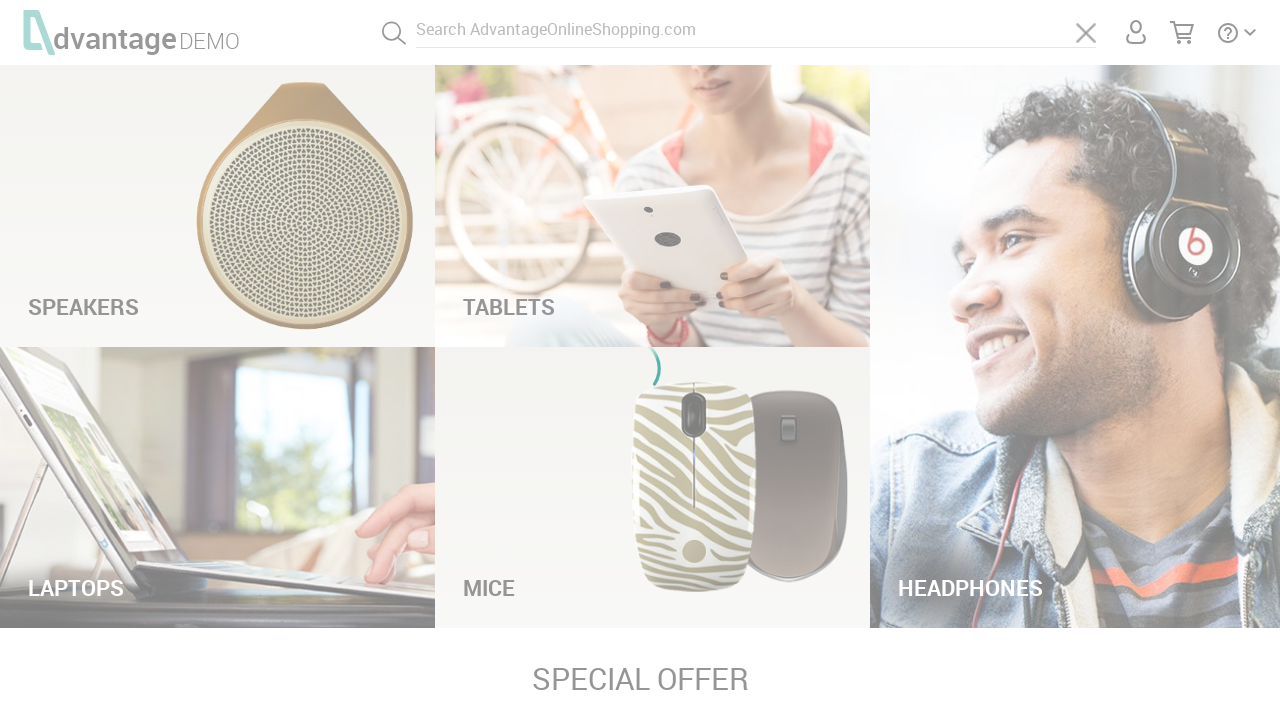

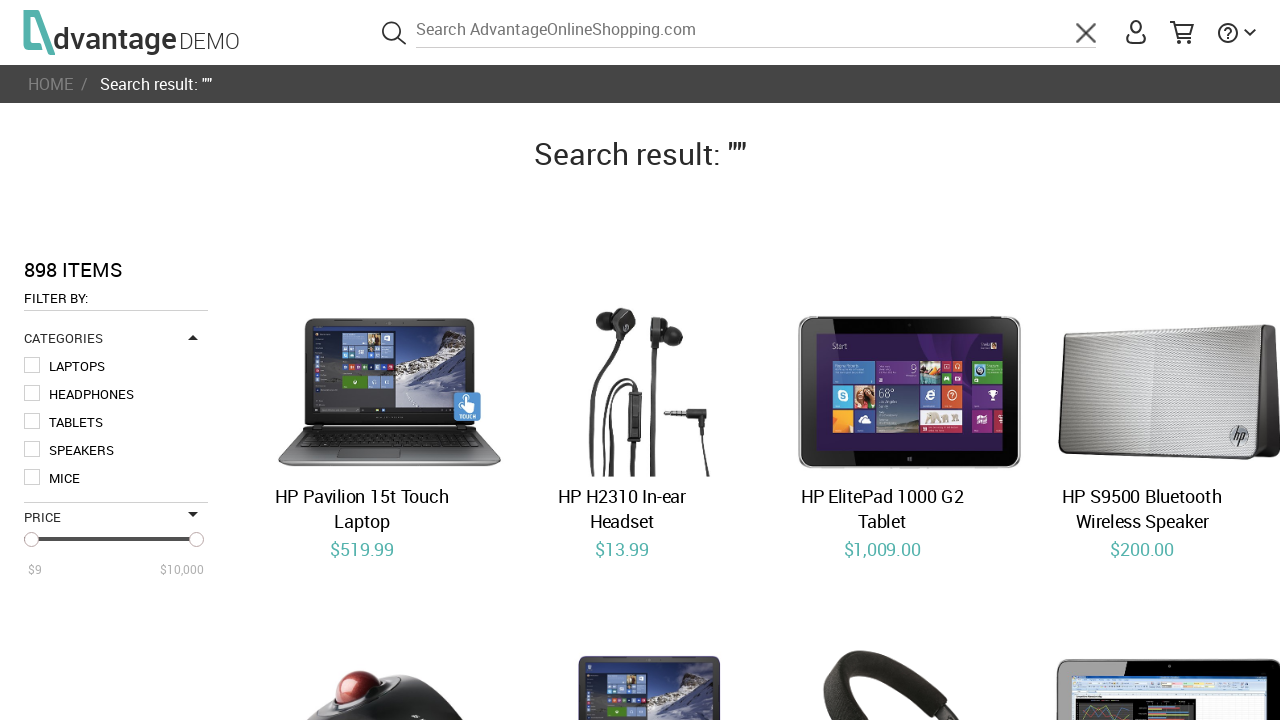